Tests input functionality by navigating to the Input section, filling a text field with a name, and verifying the entered value.

Starting URL: https://letcode.in/test

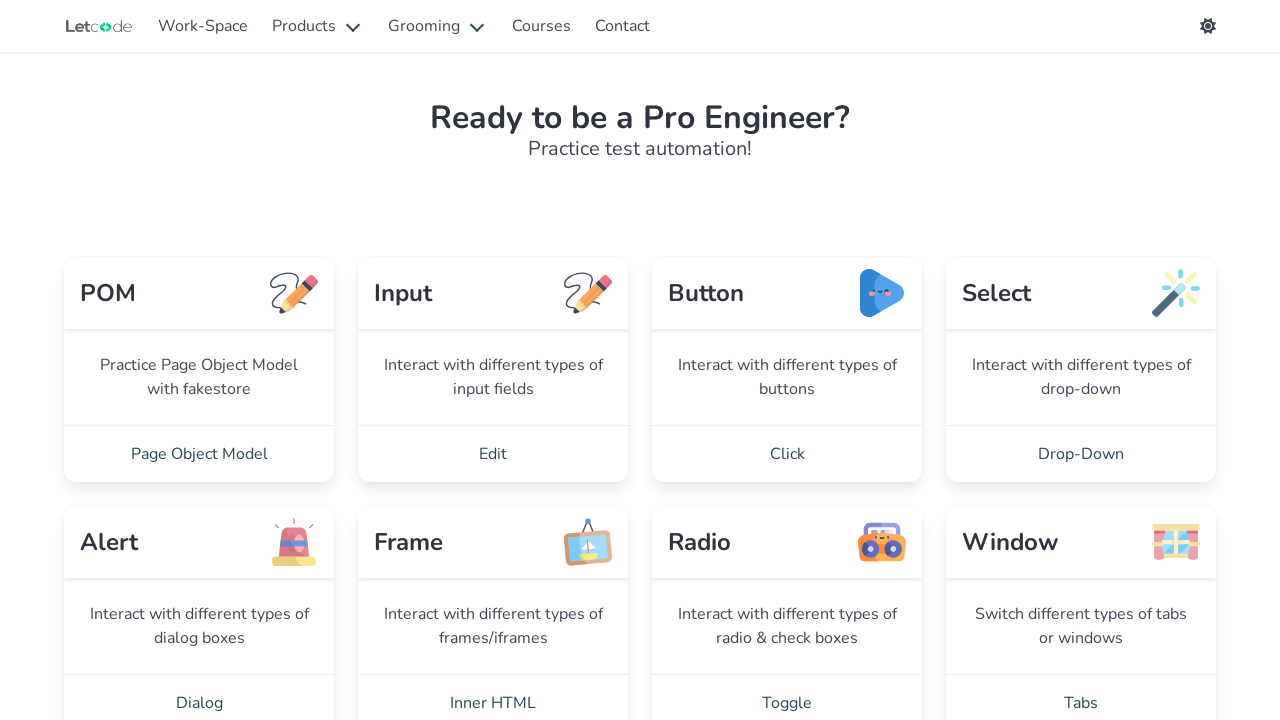

Clicked on the Input section link at (493, 454) on xpath=//header[normalize-space()='Input']/parent::div/footer/a
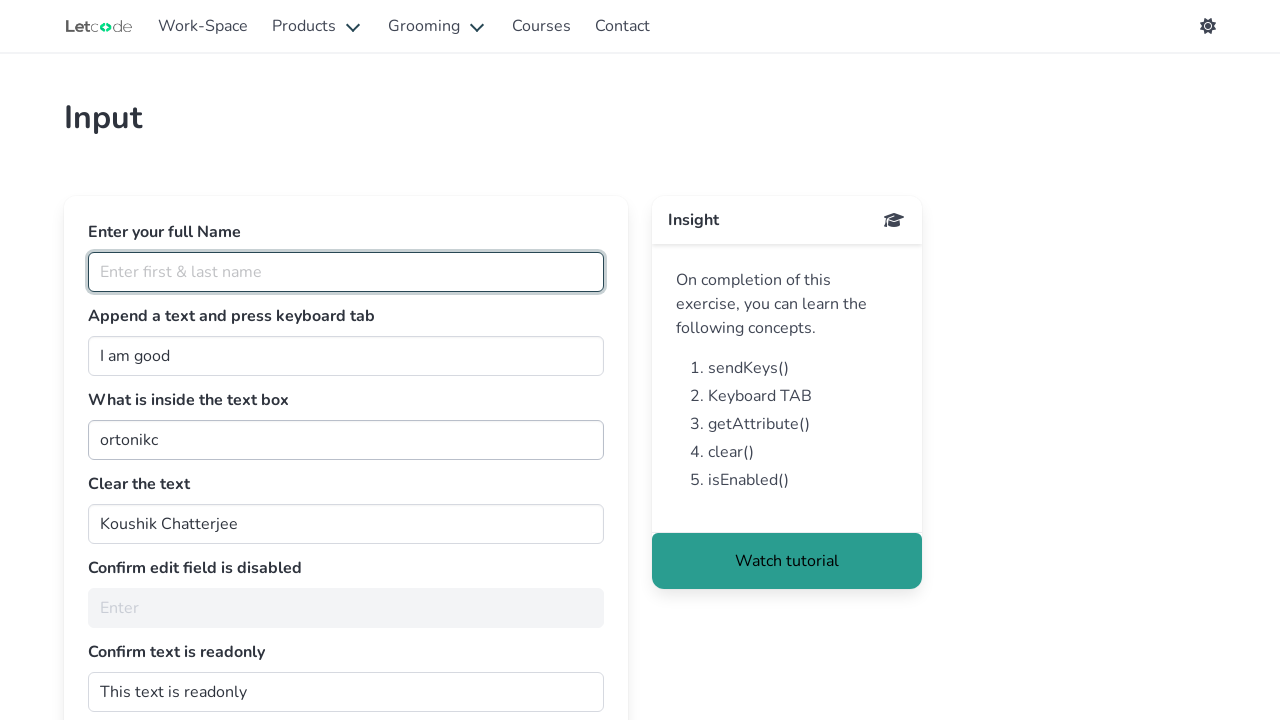

Filled fullName input field with 'saurav' on #fullName
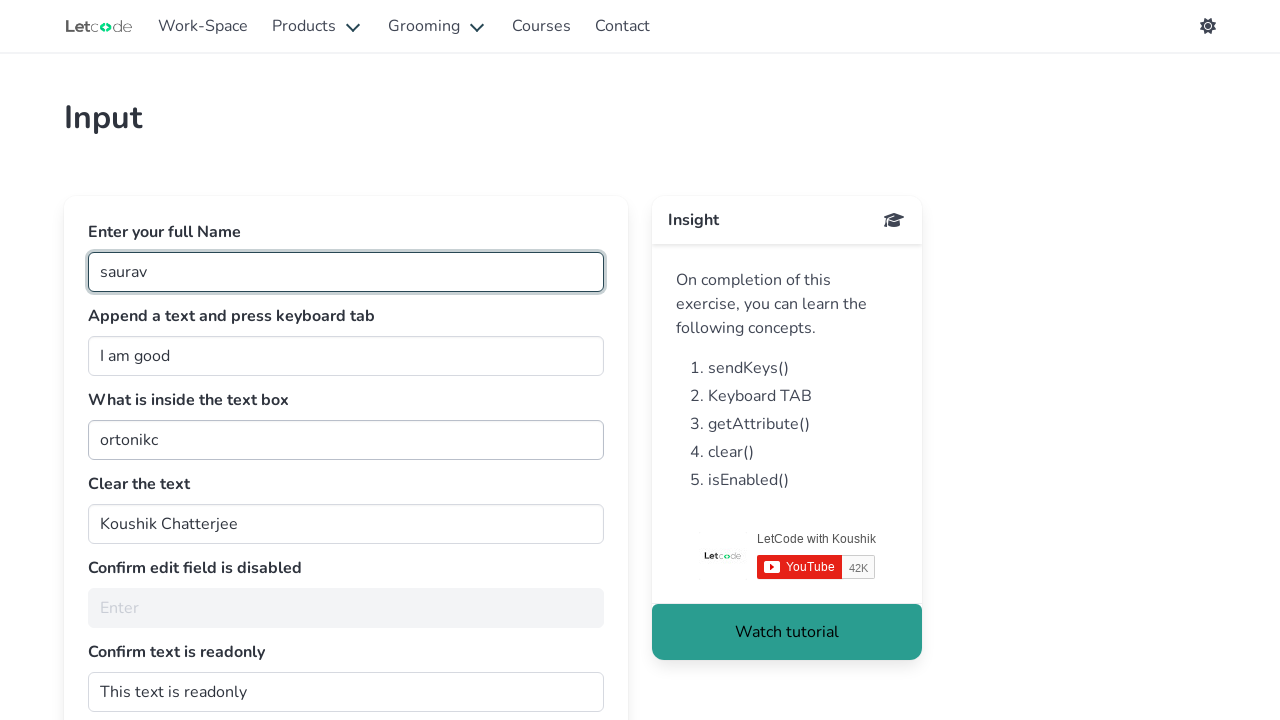

Retrieved fullName input field value
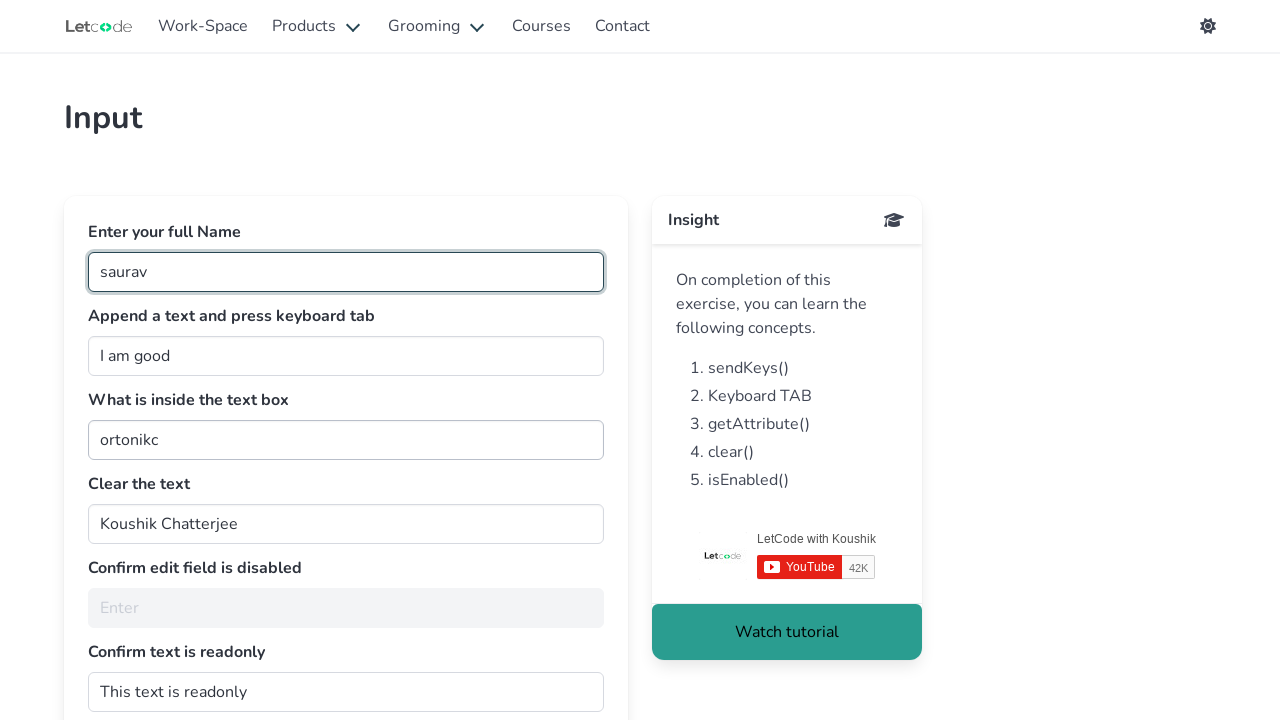

Verified that fullName input field contains 'saurav'
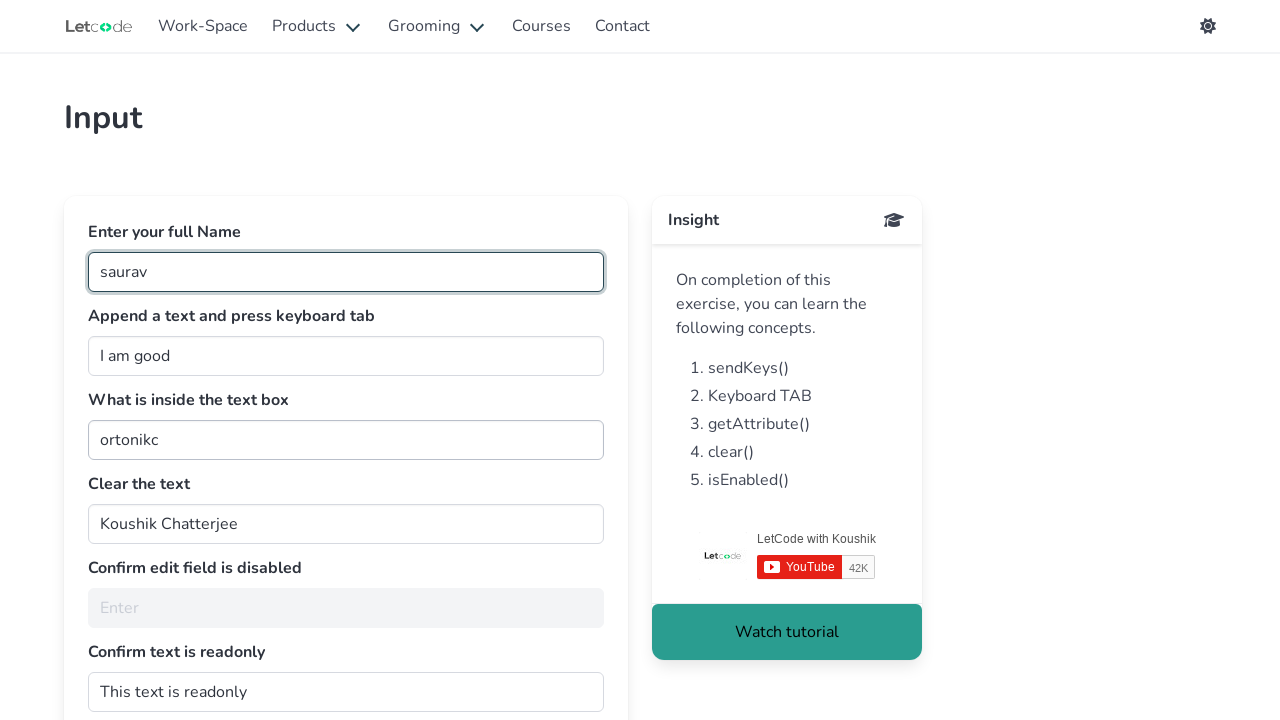

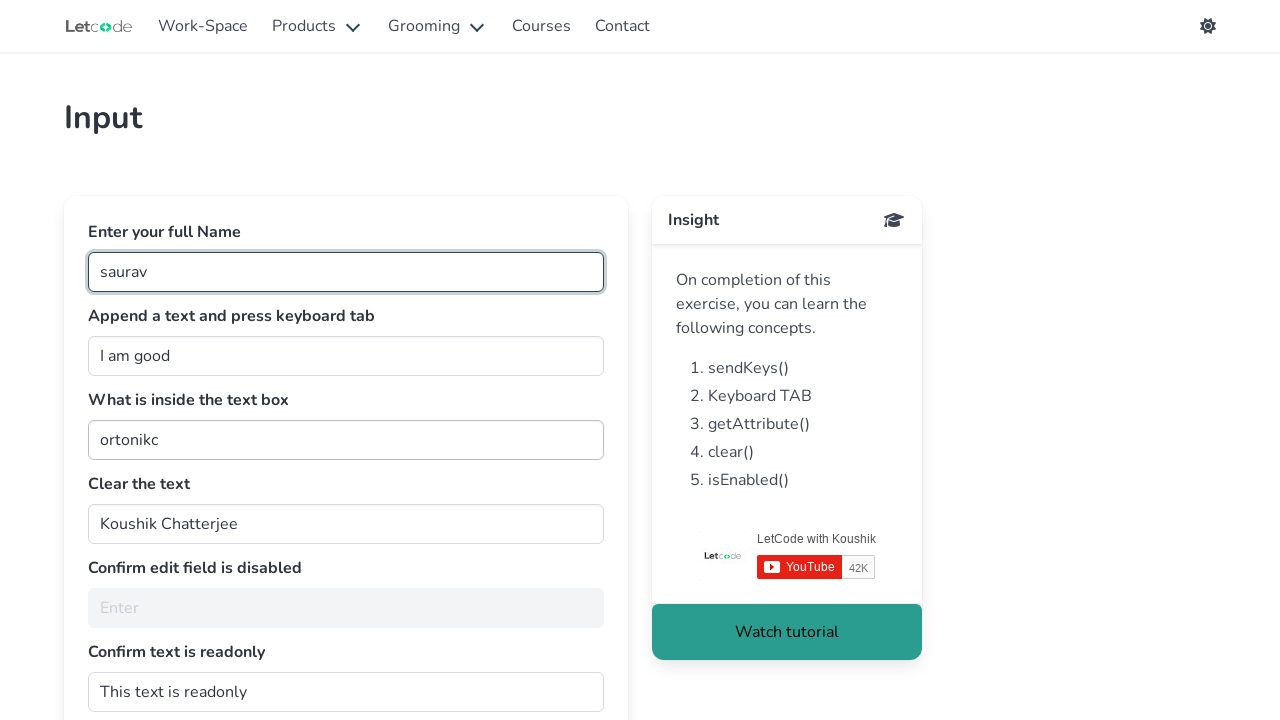